Tests JavaScript alert functionality by clicking a button that triggers a JS alert dialog

Starting URL: https://the-internet.herokuapp.com/javascript_alerts

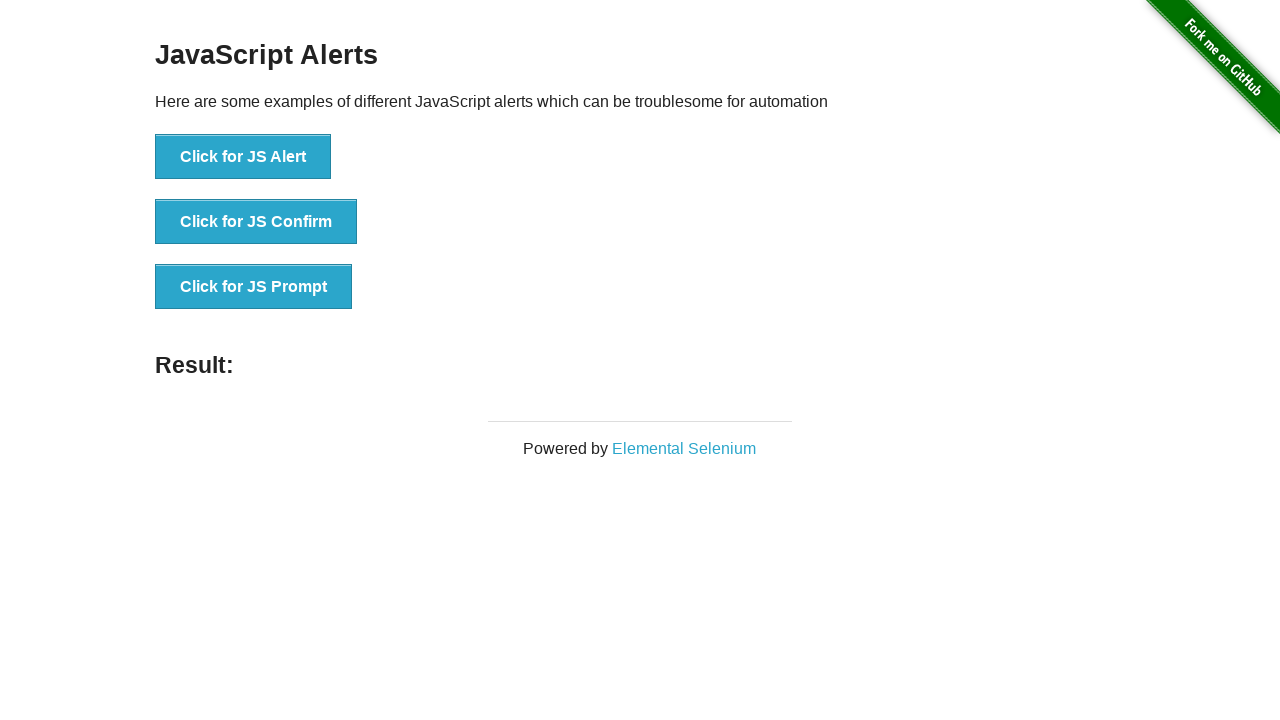

Clicked button to trigger JavaScript alert at (243, 157) on button[onclick='jsAlert()']
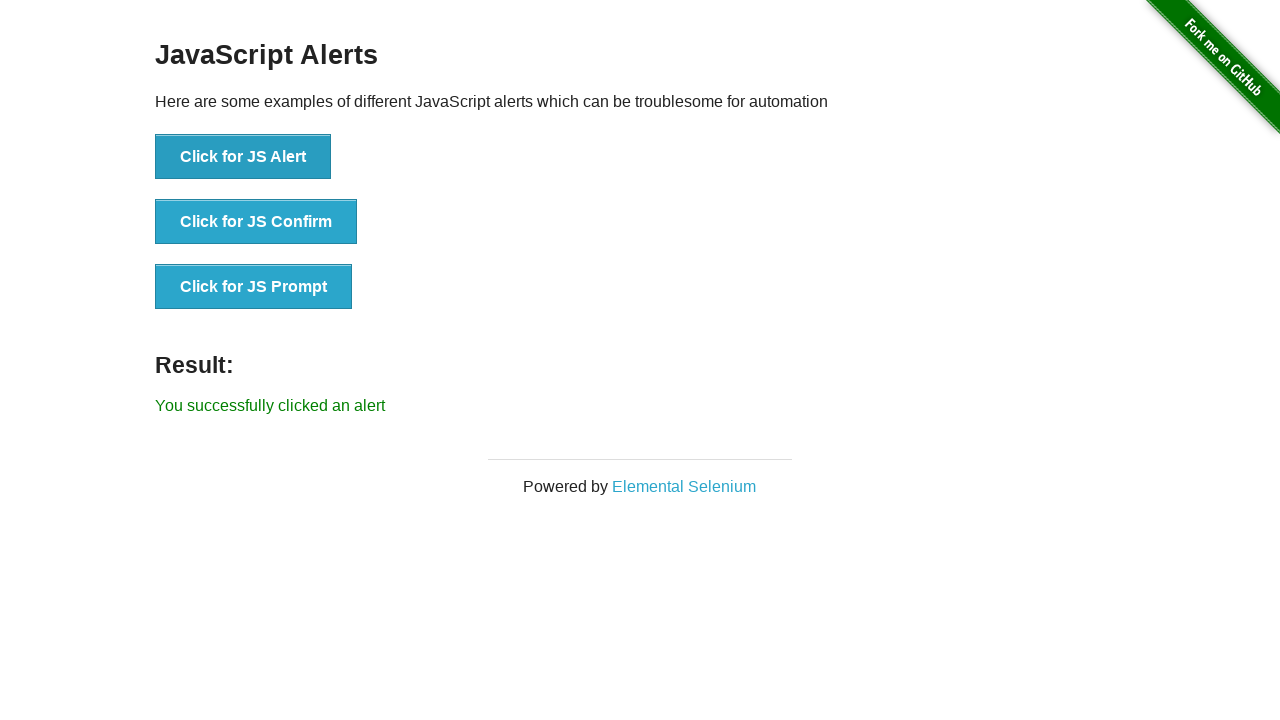

Set up dialog handler to accept alert
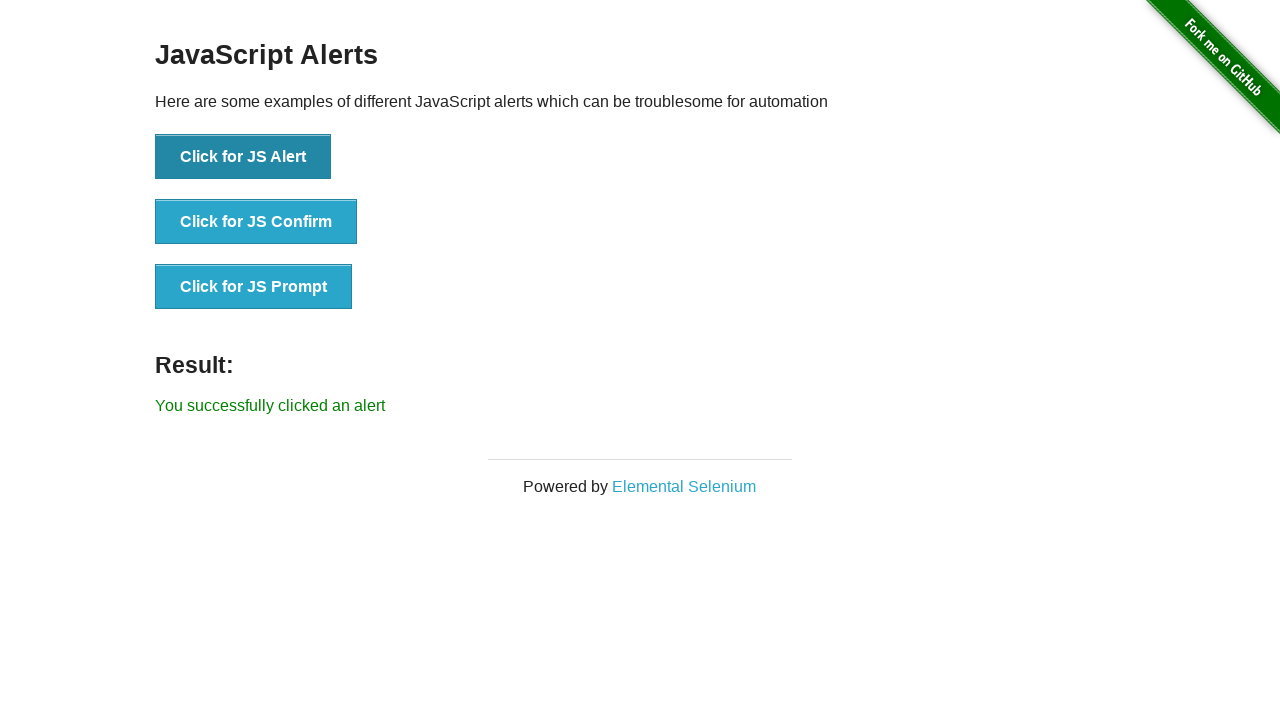

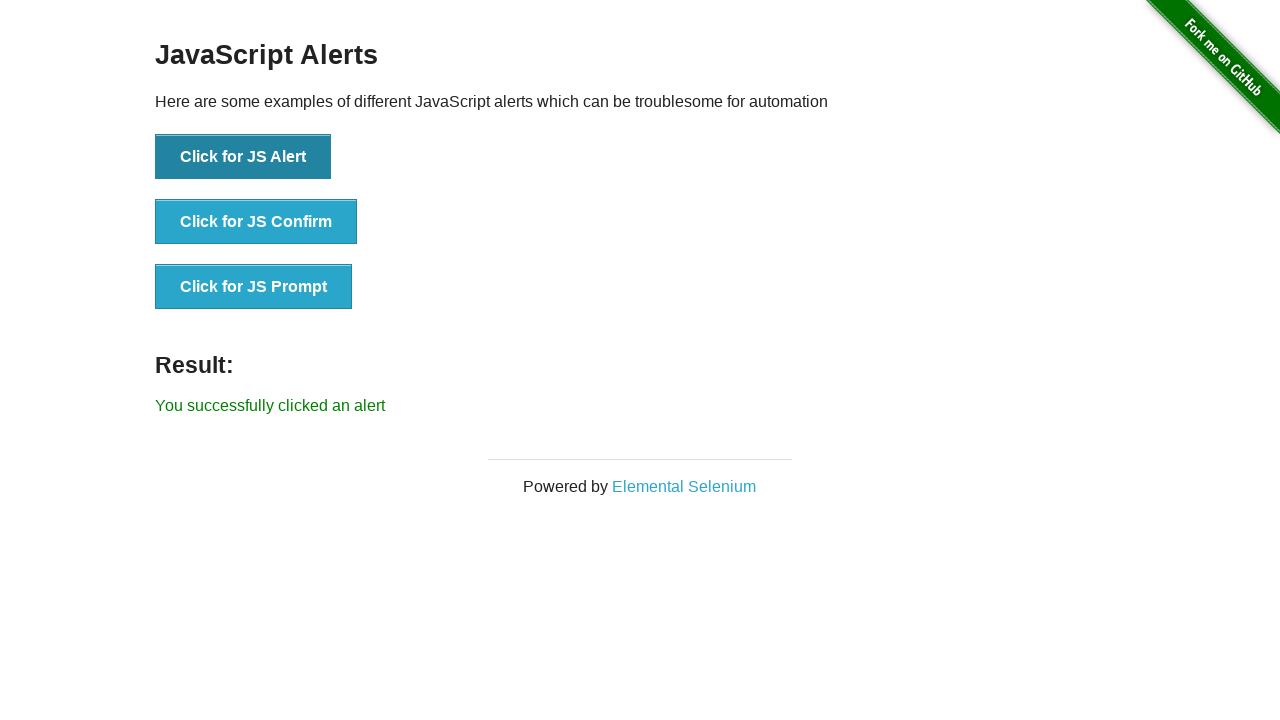